Tests a math problem page by reading two numbers, calculating their sum, selecting the result from a dropdown, and clicking submit

Starting URL: https://suninjuly.github.io/selects1.html

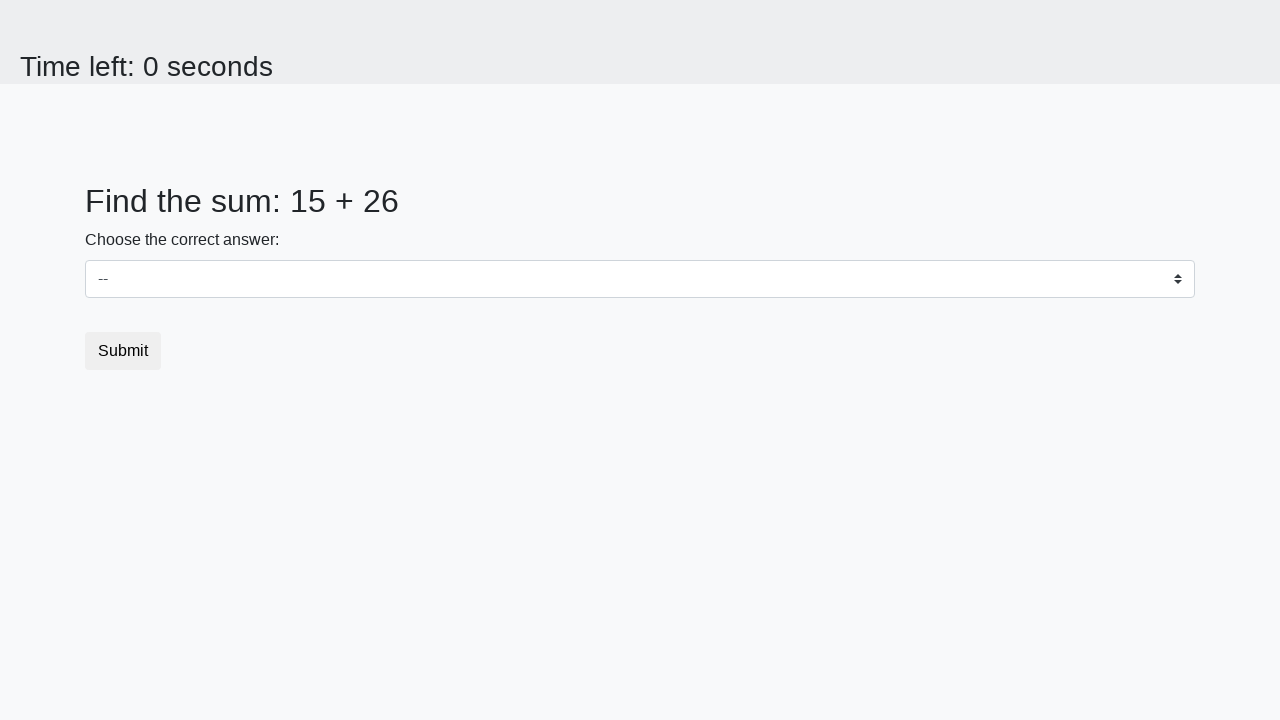

Retrieved first number from page element #num1
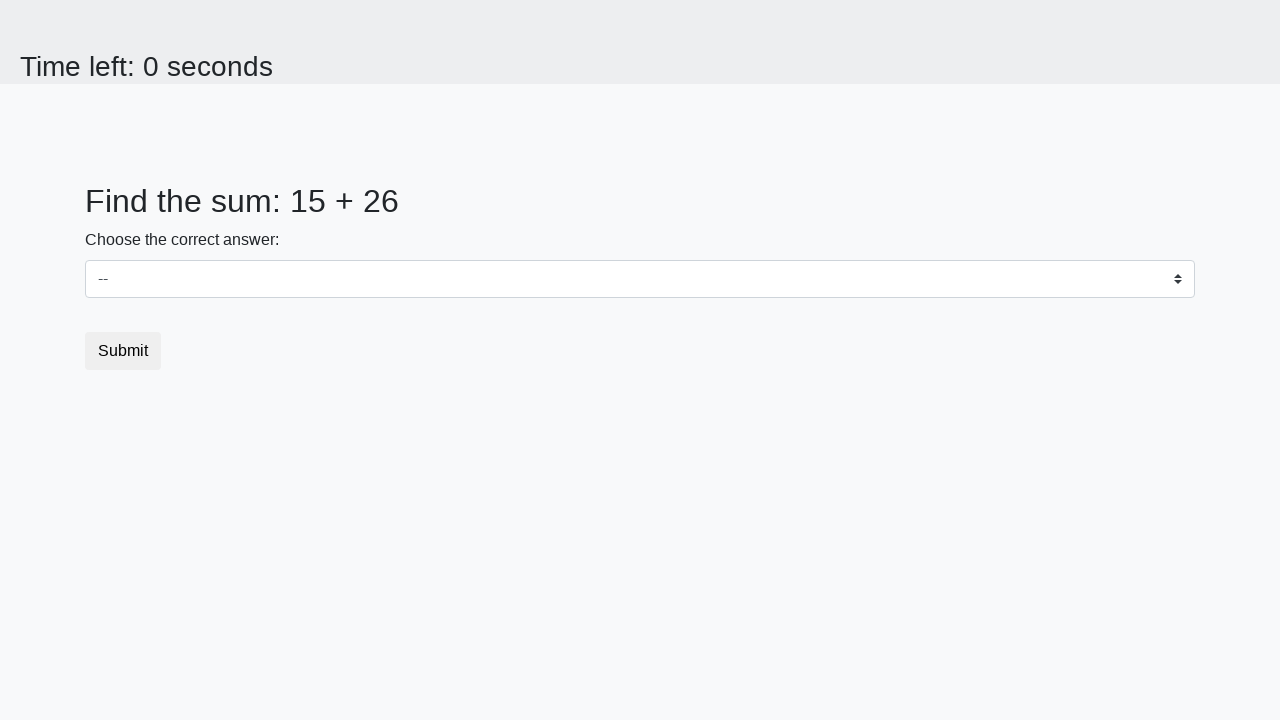

Retrieved second number from page element #num2
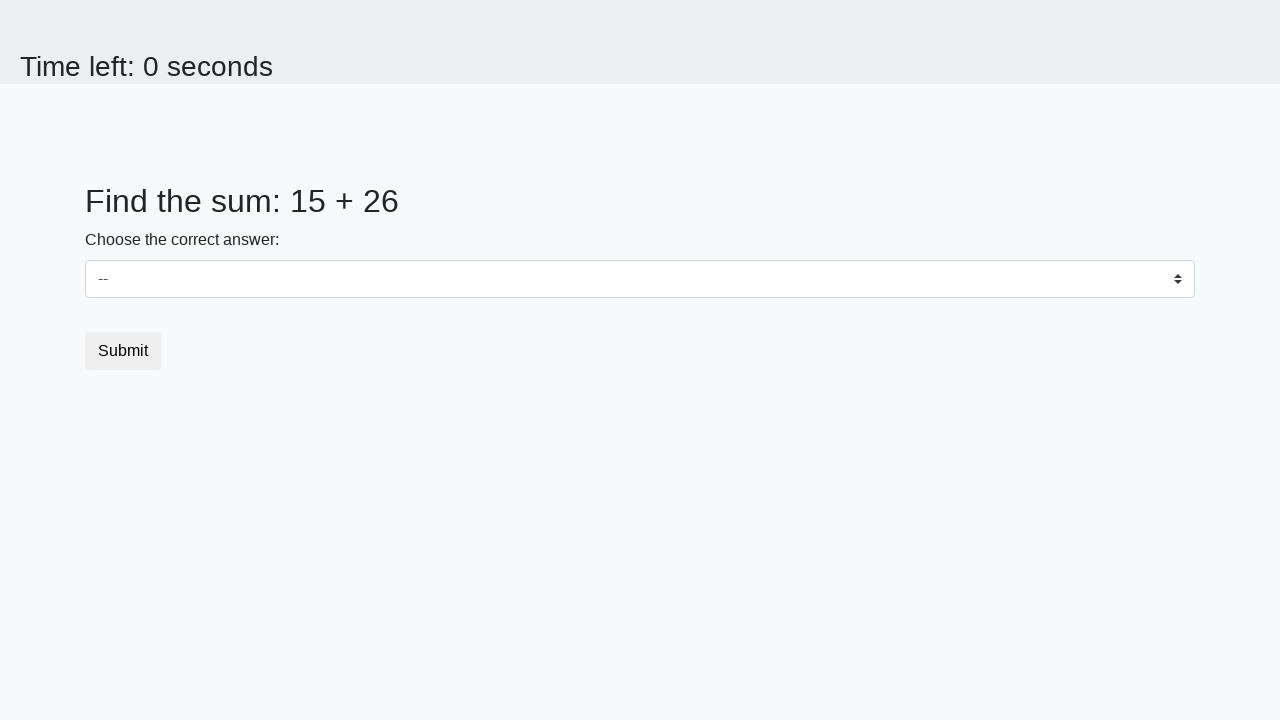

Calculated sum of 15 + 26 = 41
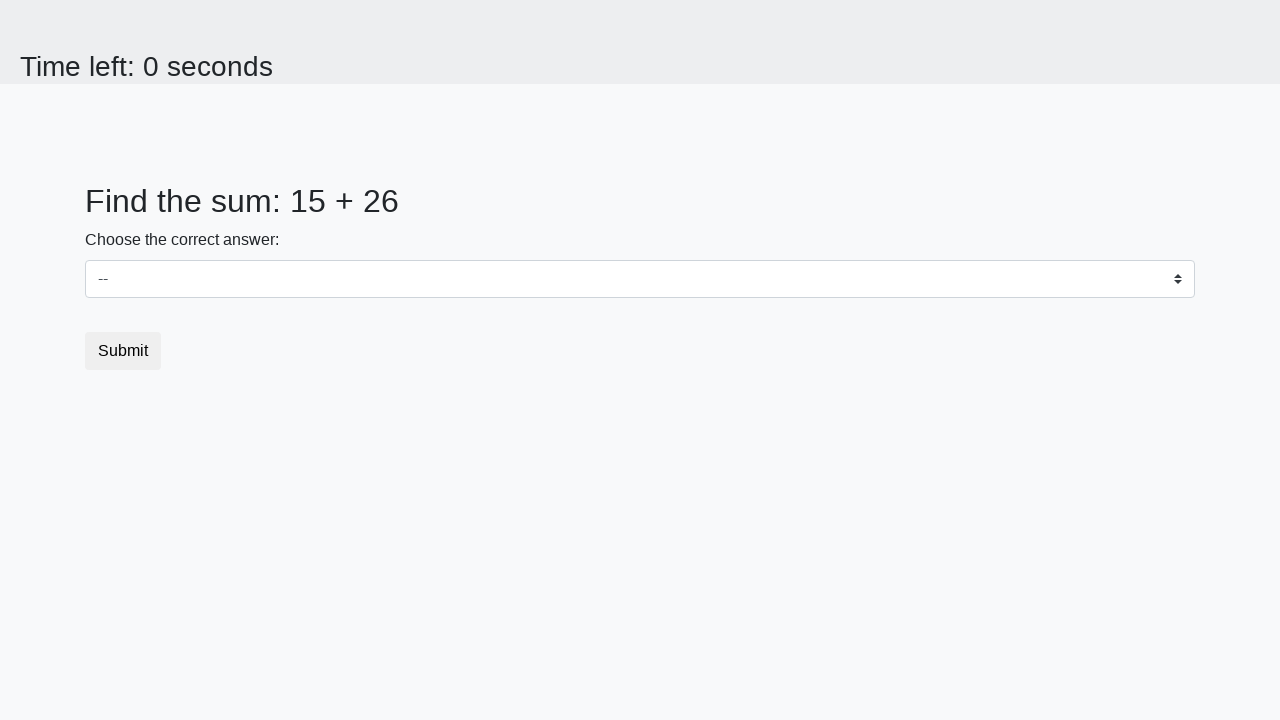

Selected result '41' from dropdown menu on select
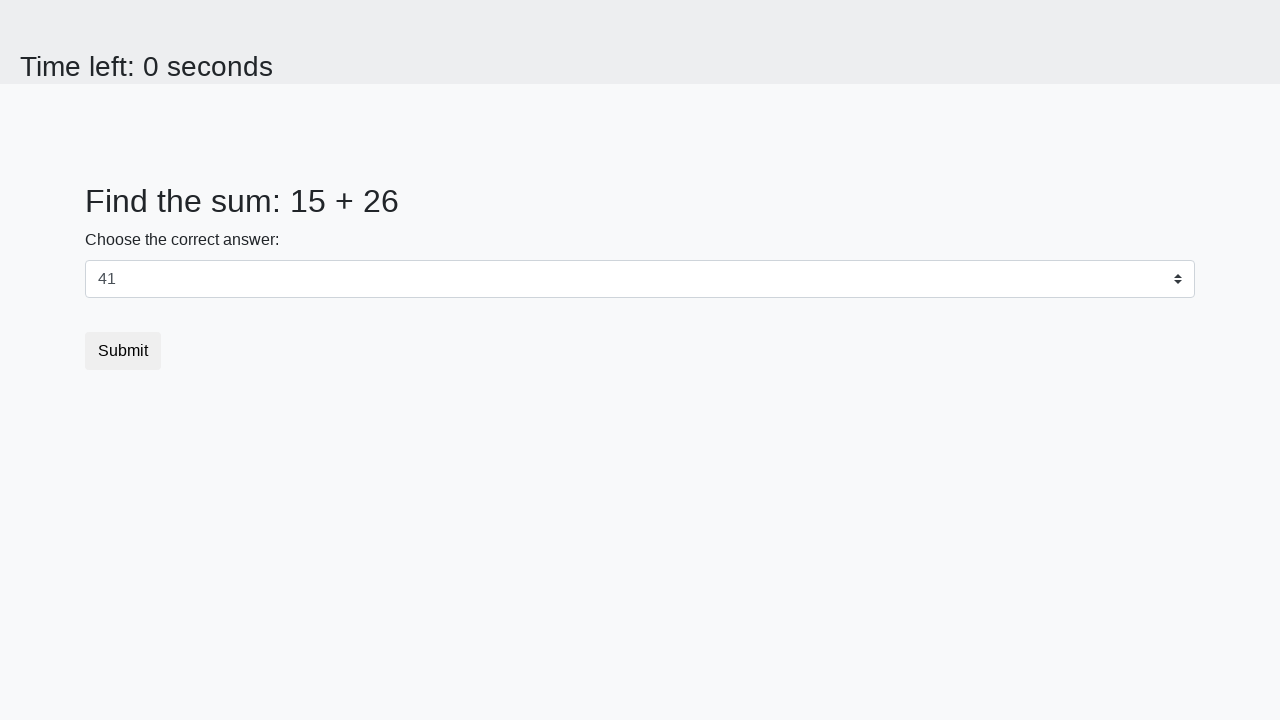

Clicked submit button to complete math test at (123, 351) on button.btn
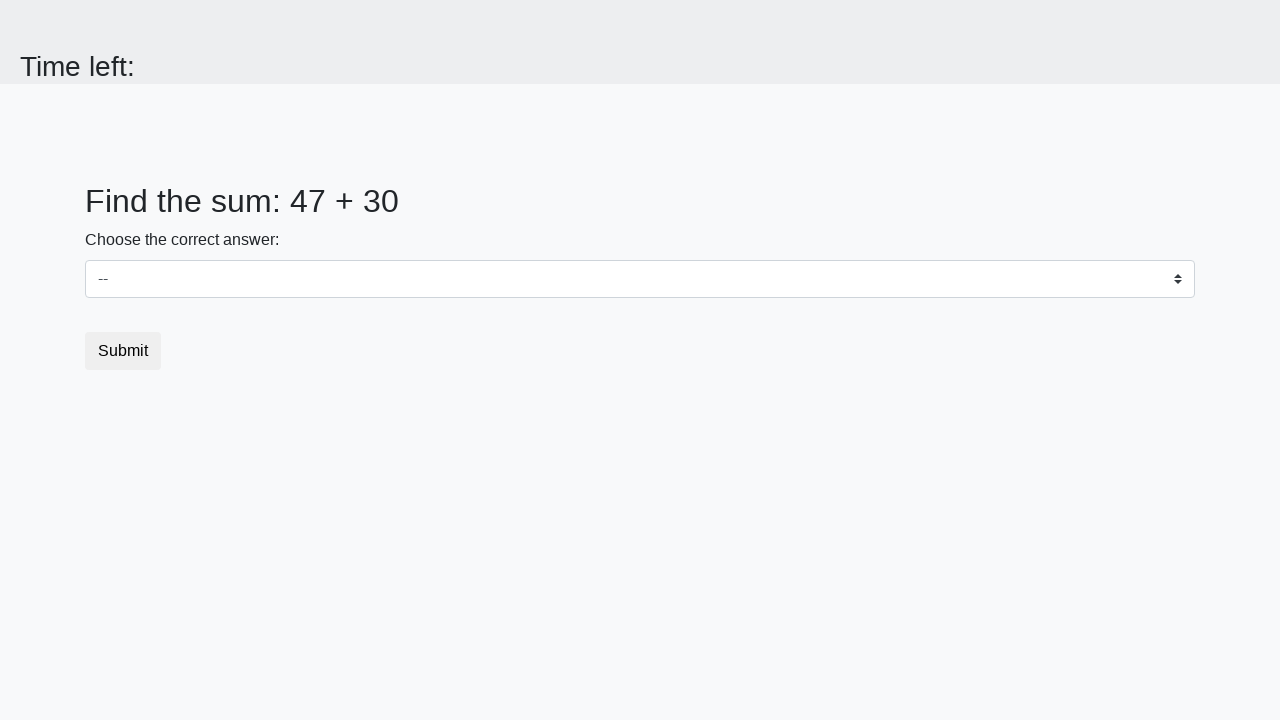

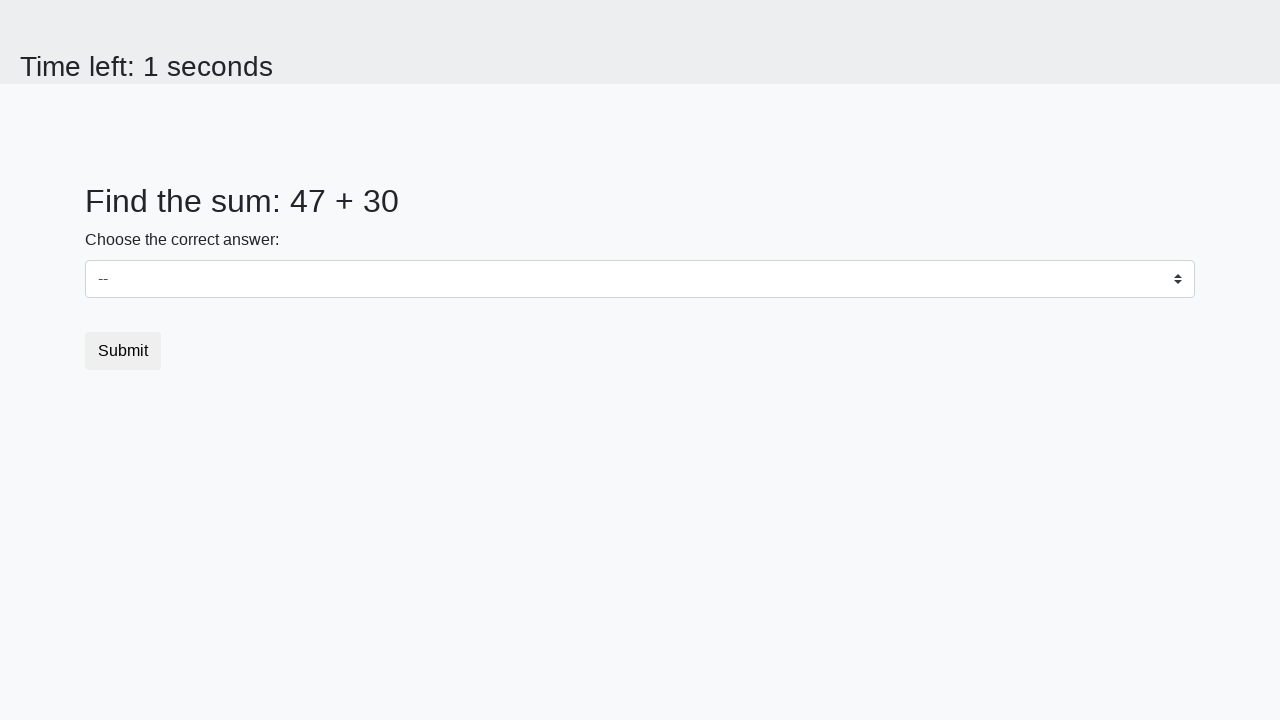